Tests interaction with shadow DOM elements by accessing nested shadow roots and retrieving text content

Starting URL: http://watir.com/examples/shadow_dom.html

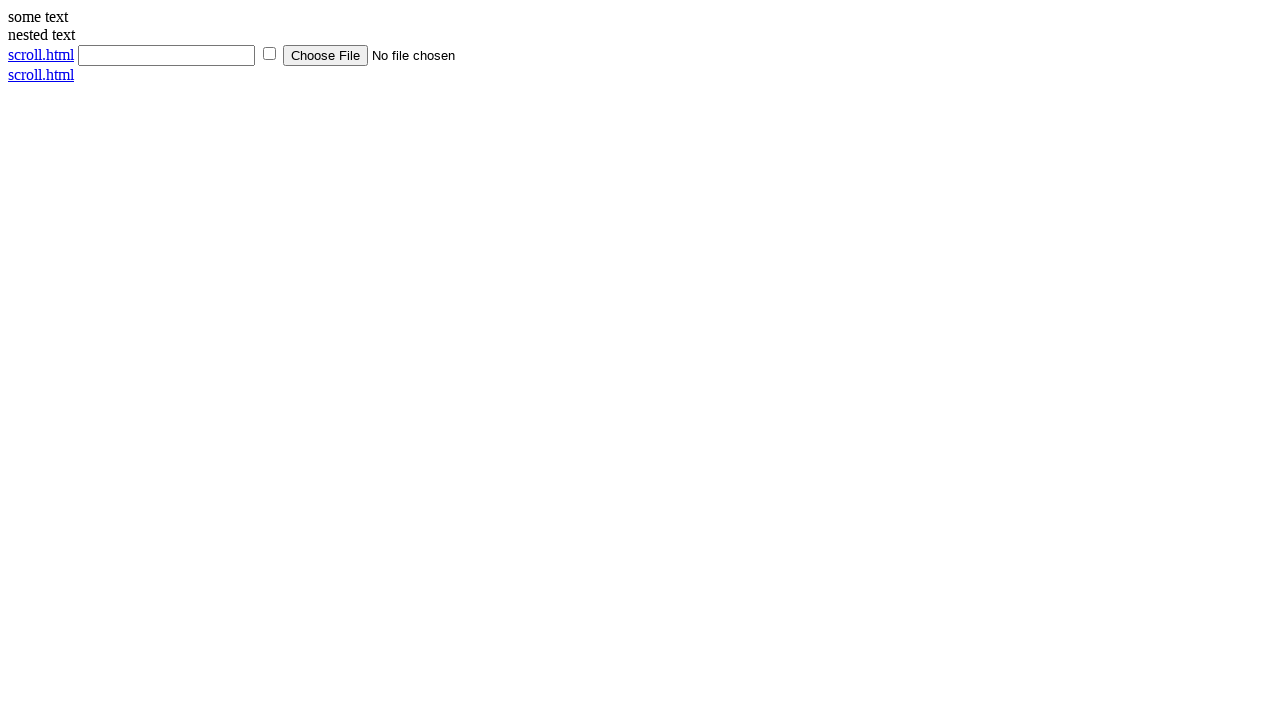

Navigated to shadow DOM example page
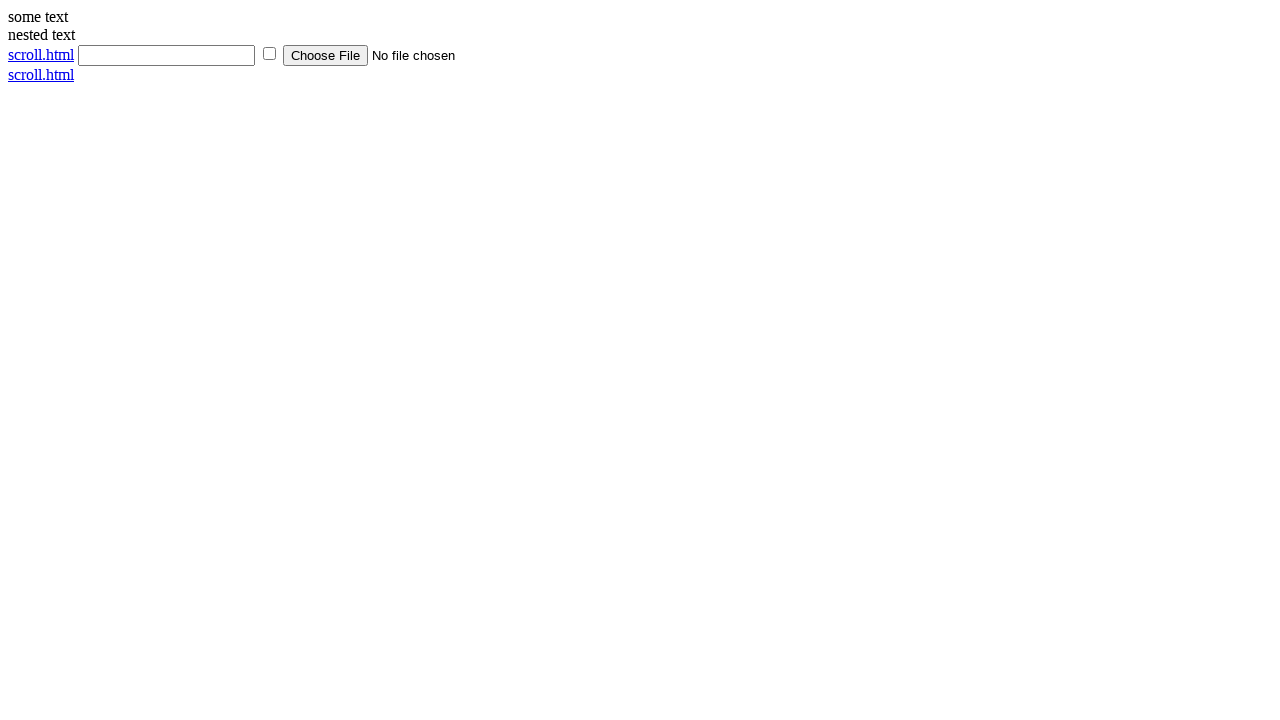

Located main shadow host element
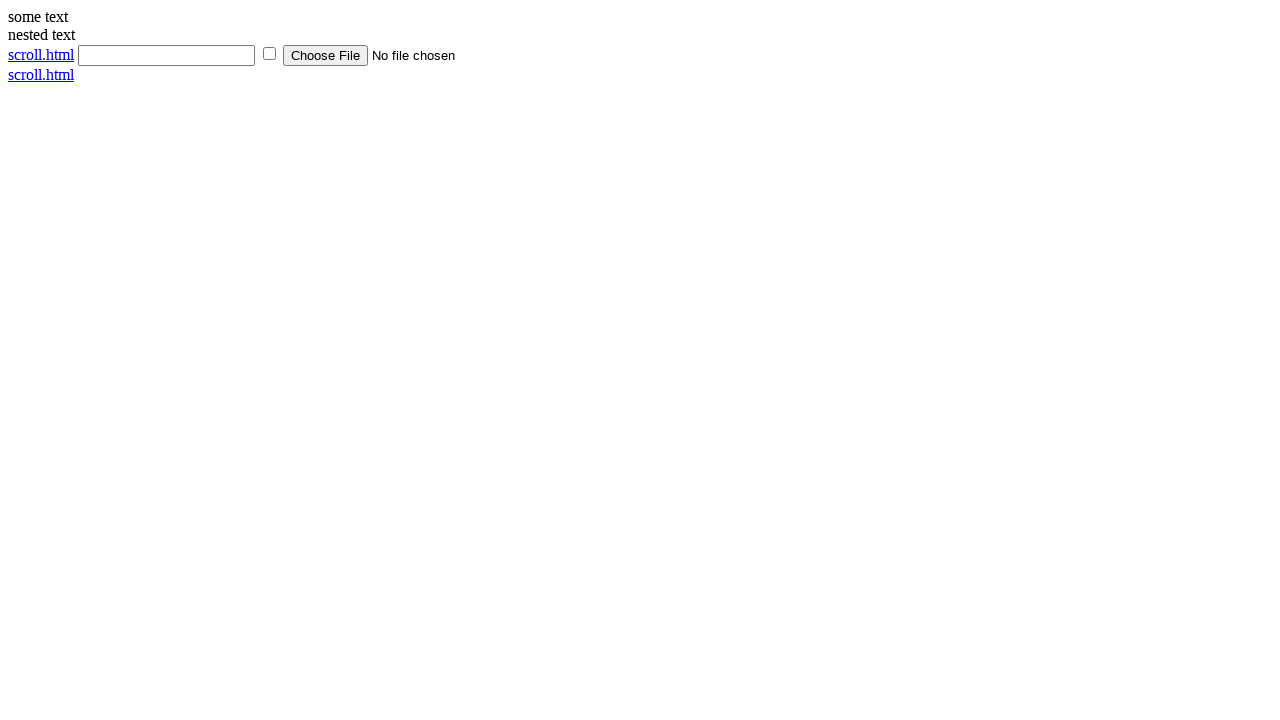

Accessed shadow root and retrieved shadow content element
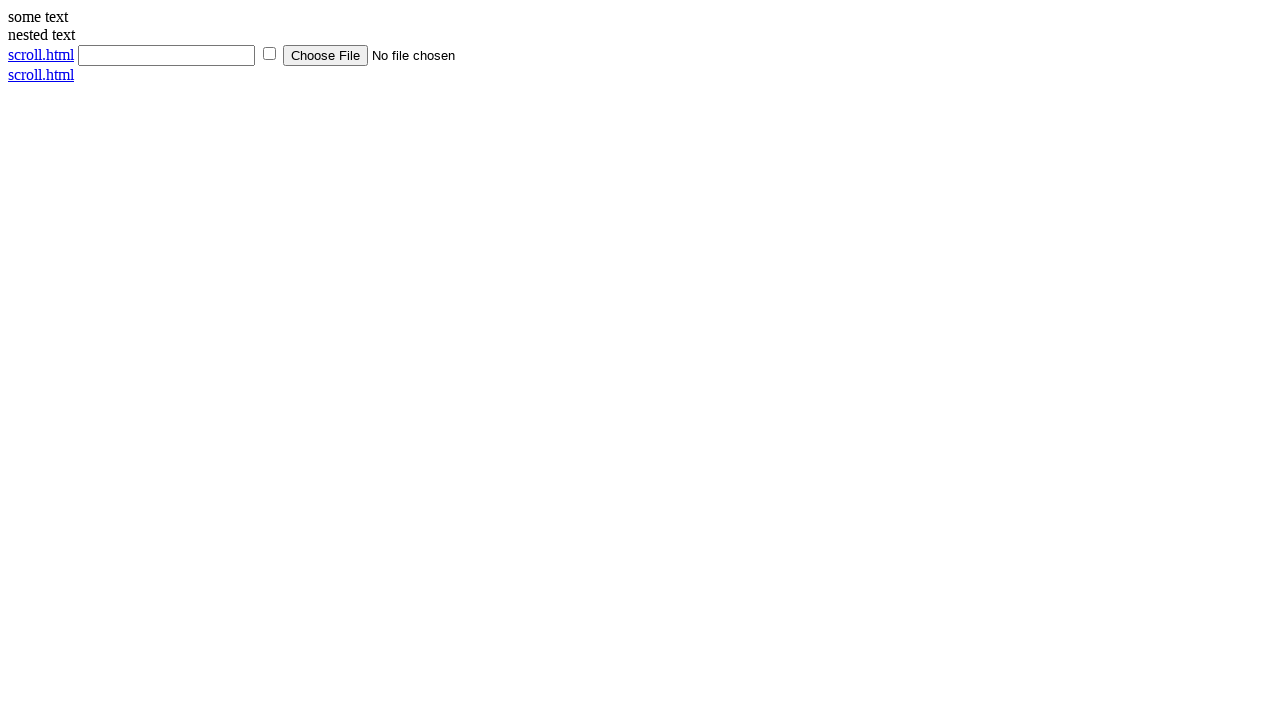

Retrieved text content from shadow DOM: 'some text'
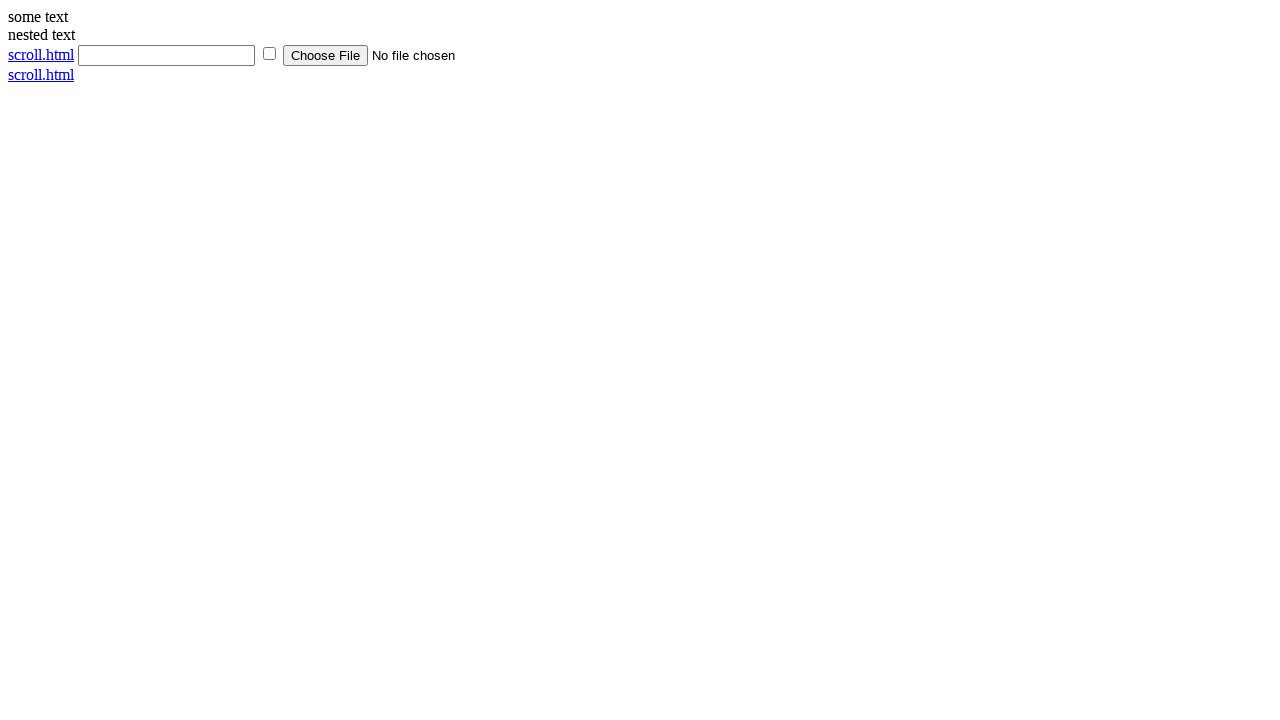

Located nested shadow host element within first shadow root
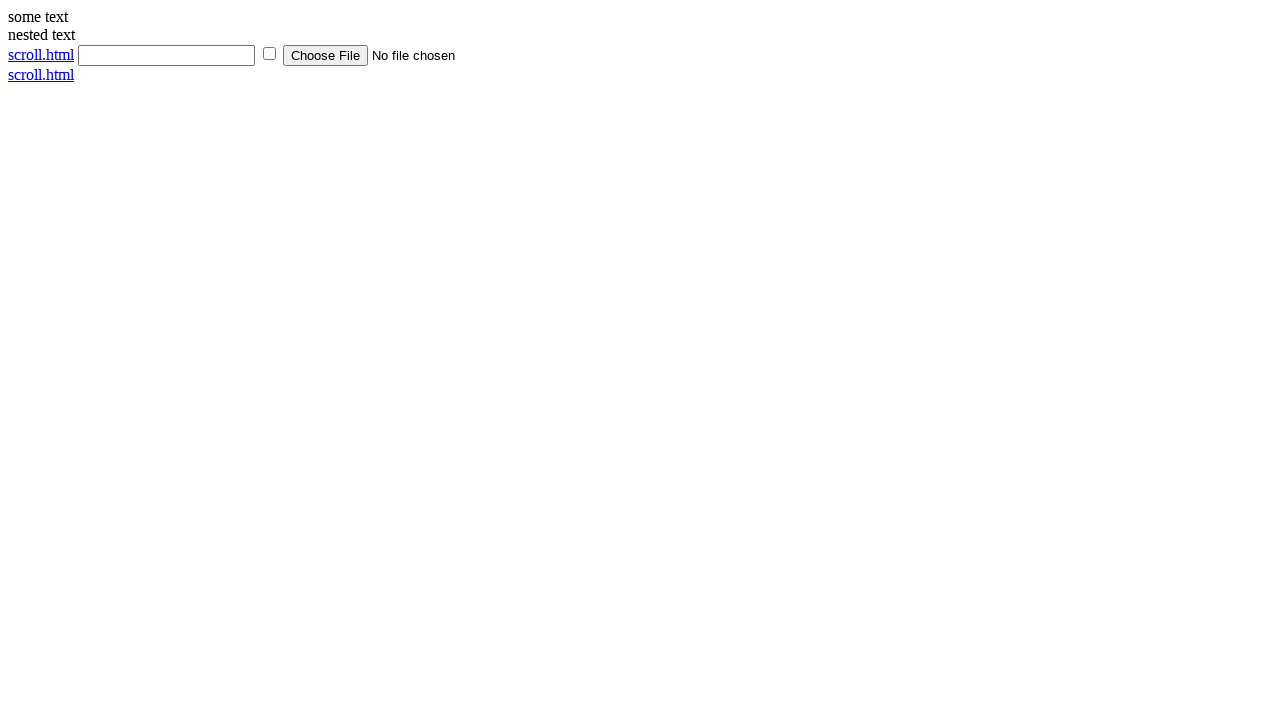

Accessed nested shadow root and retrieved nested shadow content element
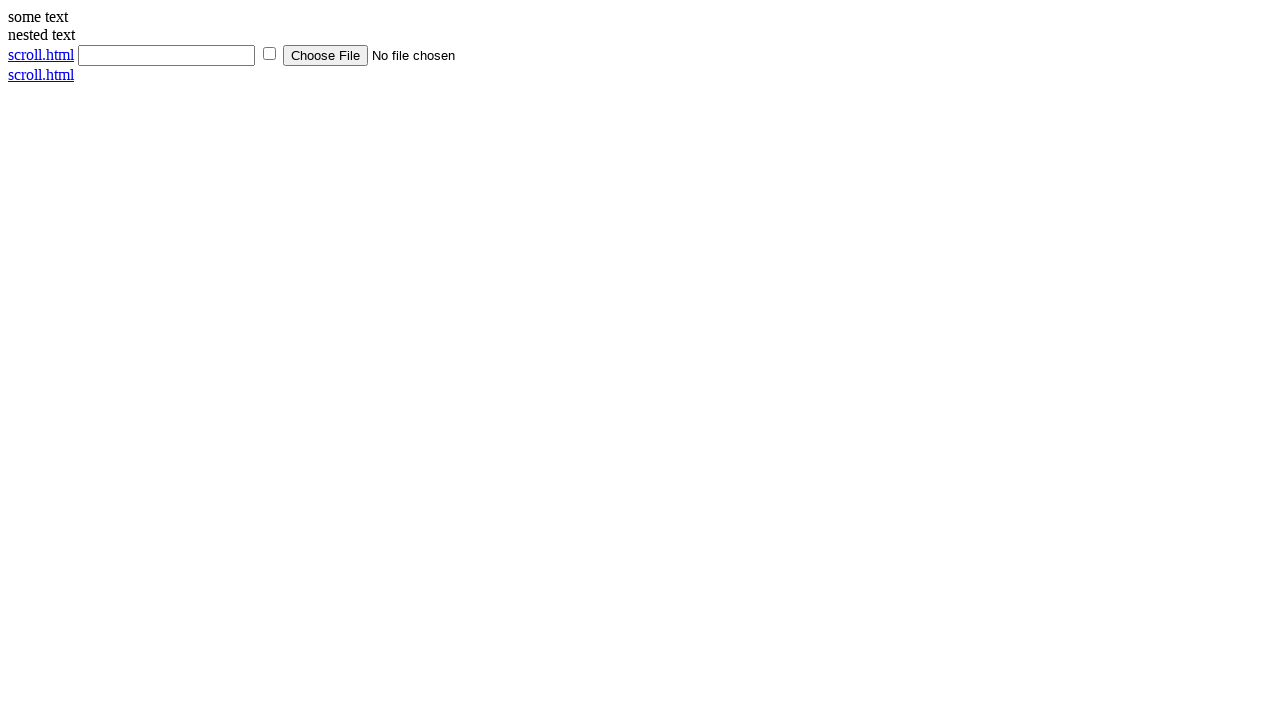

Retrieved text content from nested shadow DOM: 'None'
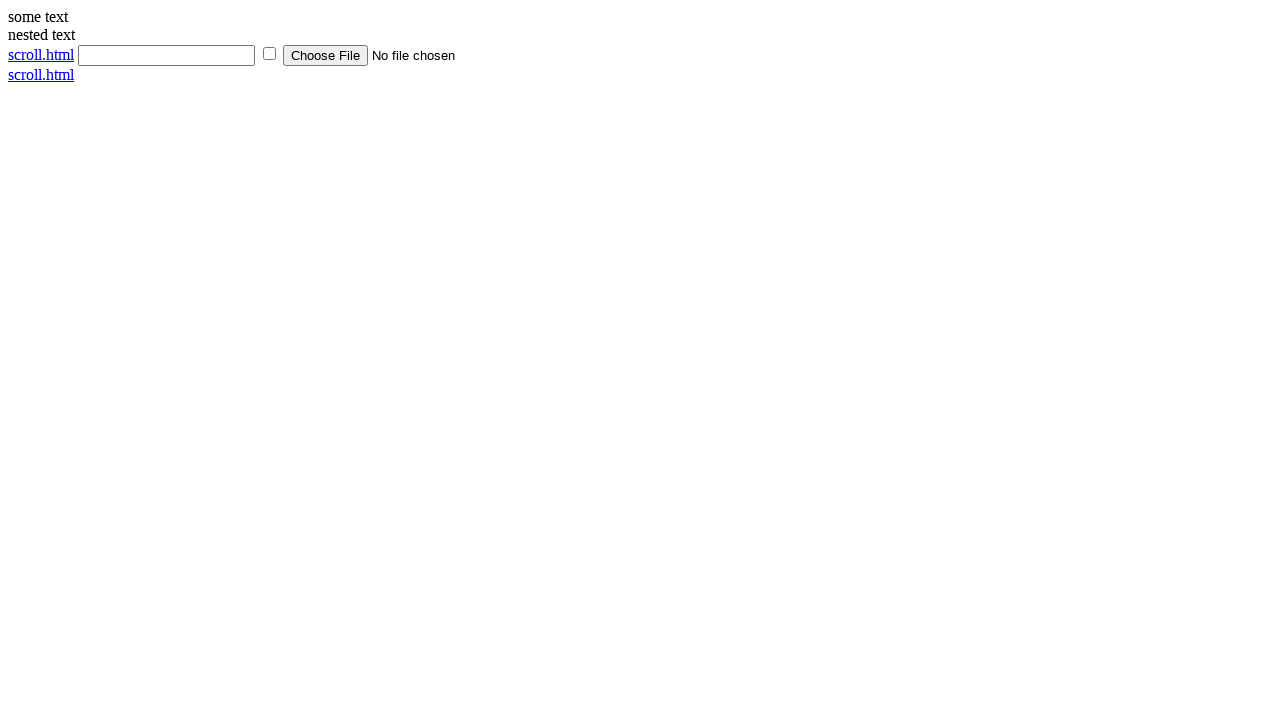

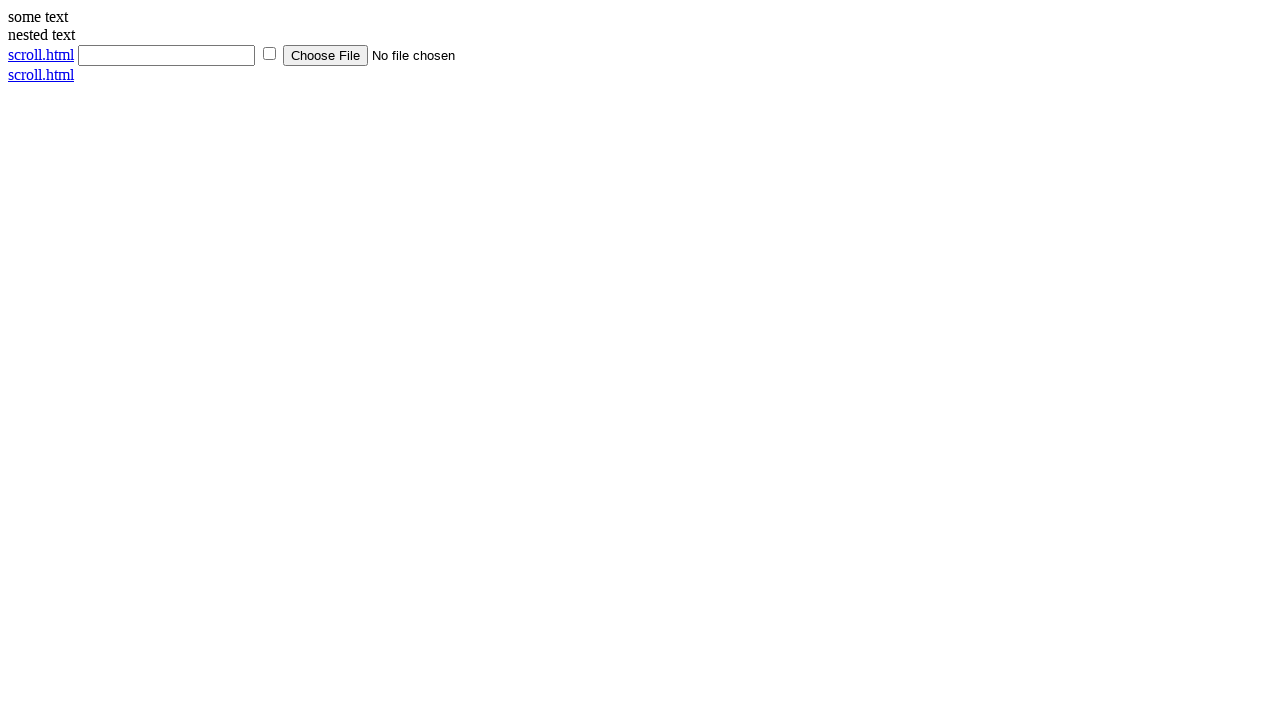